Navigates to a demo page for testing multiple browser tabs functionality and verifies the page loads successfully

Starting URL: https://demoapps.qspiders.com/ui/browser/multipleTabs?sublist=3

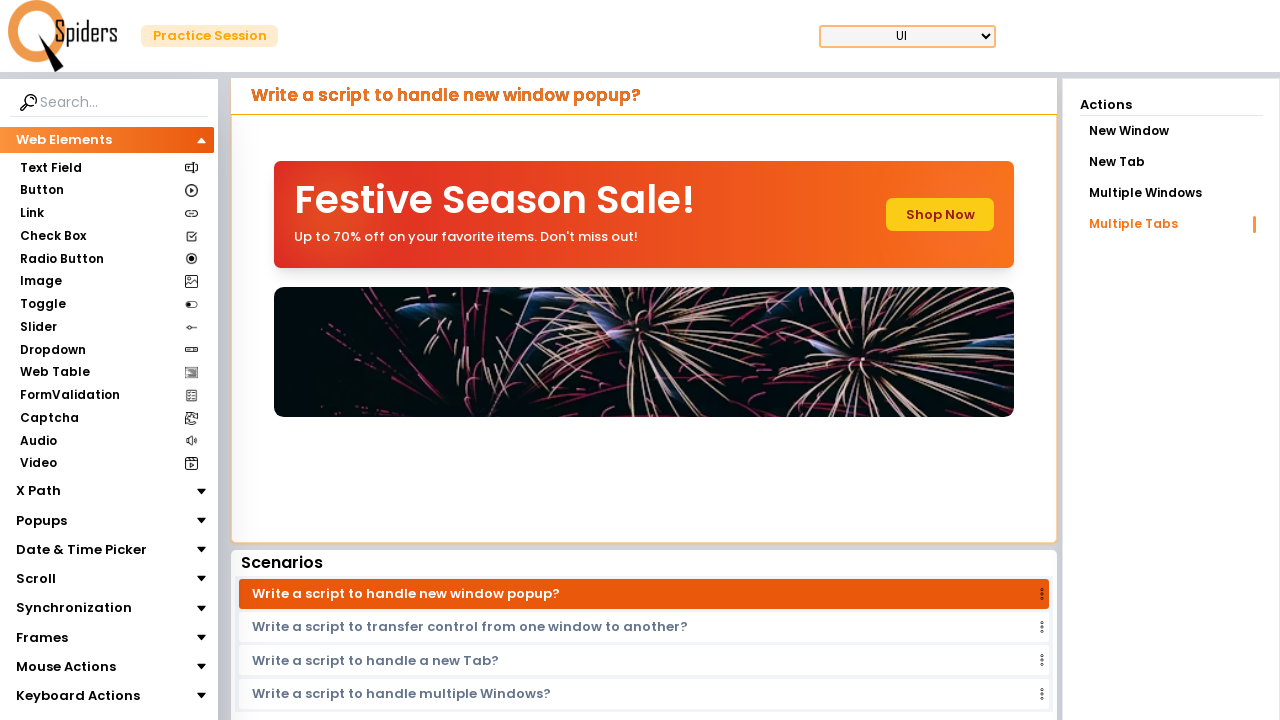

Navigated to demo page for testing multiple browser tabs functionality
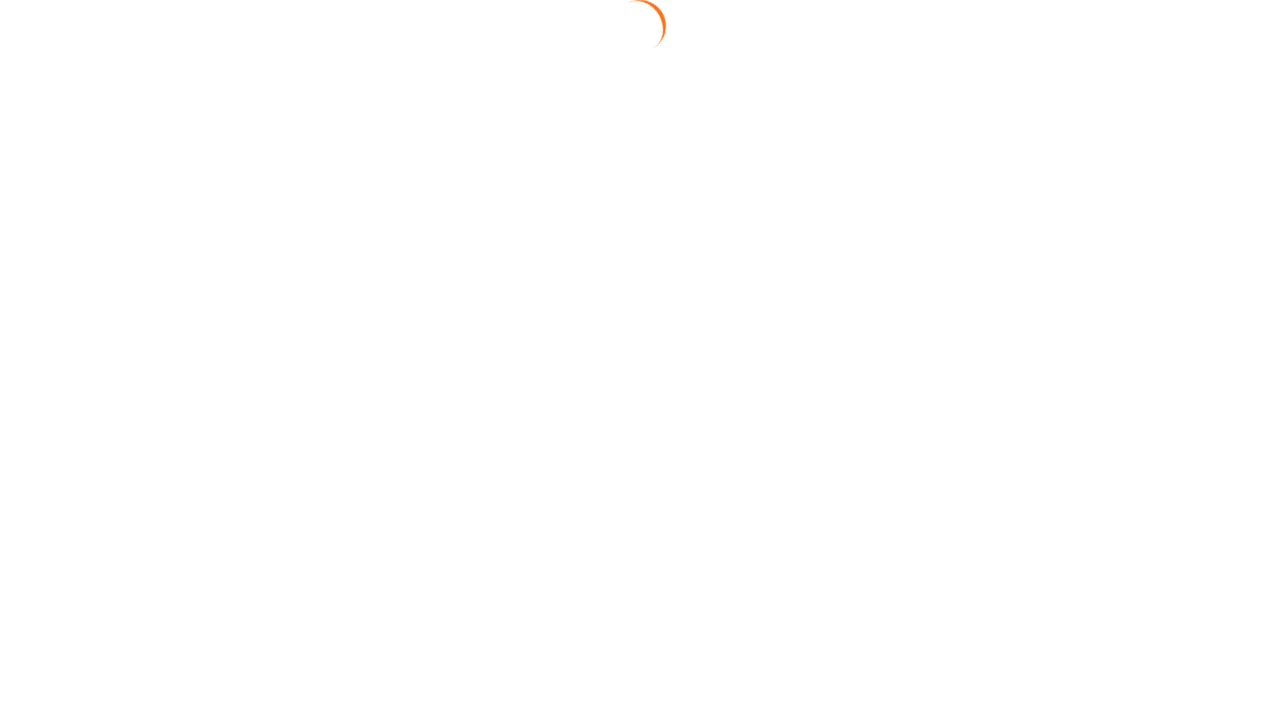

Set viewport size to 1920x1080
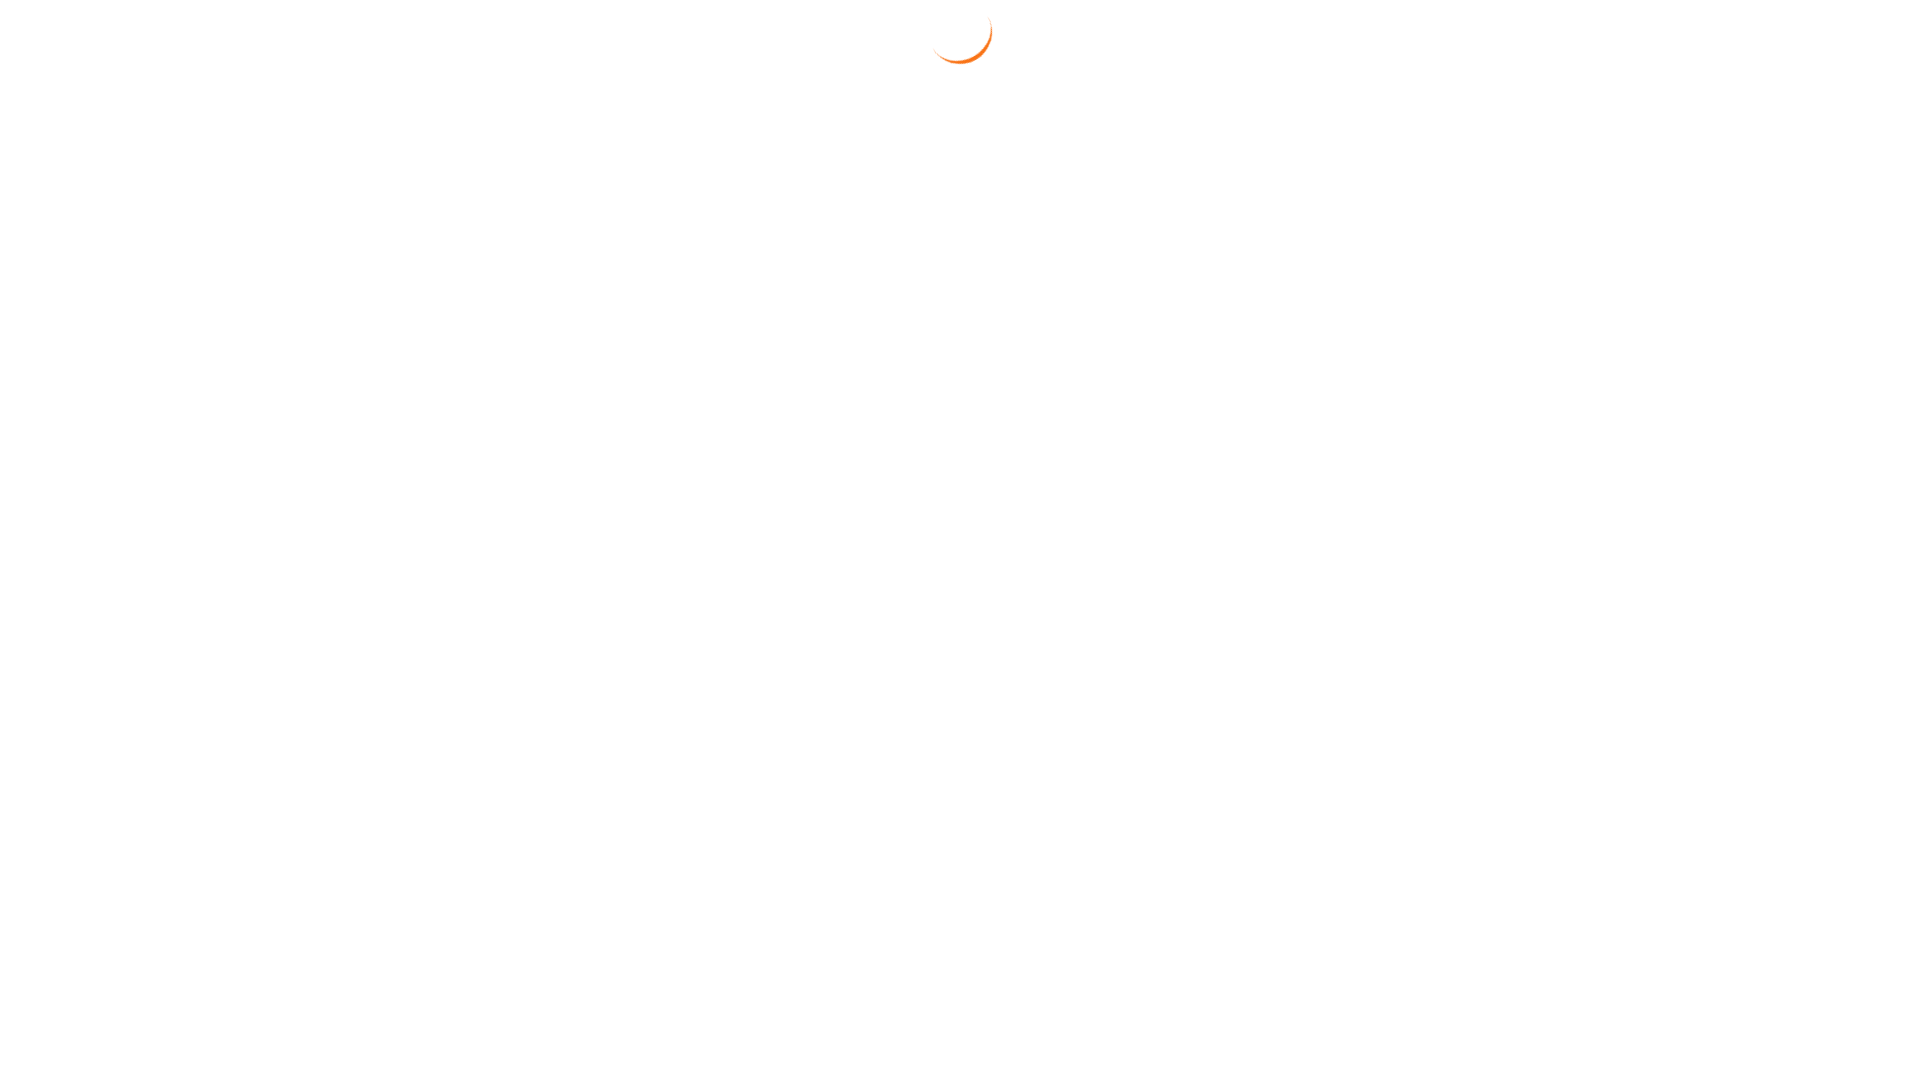

Page loaded successfully - DOM content loaded
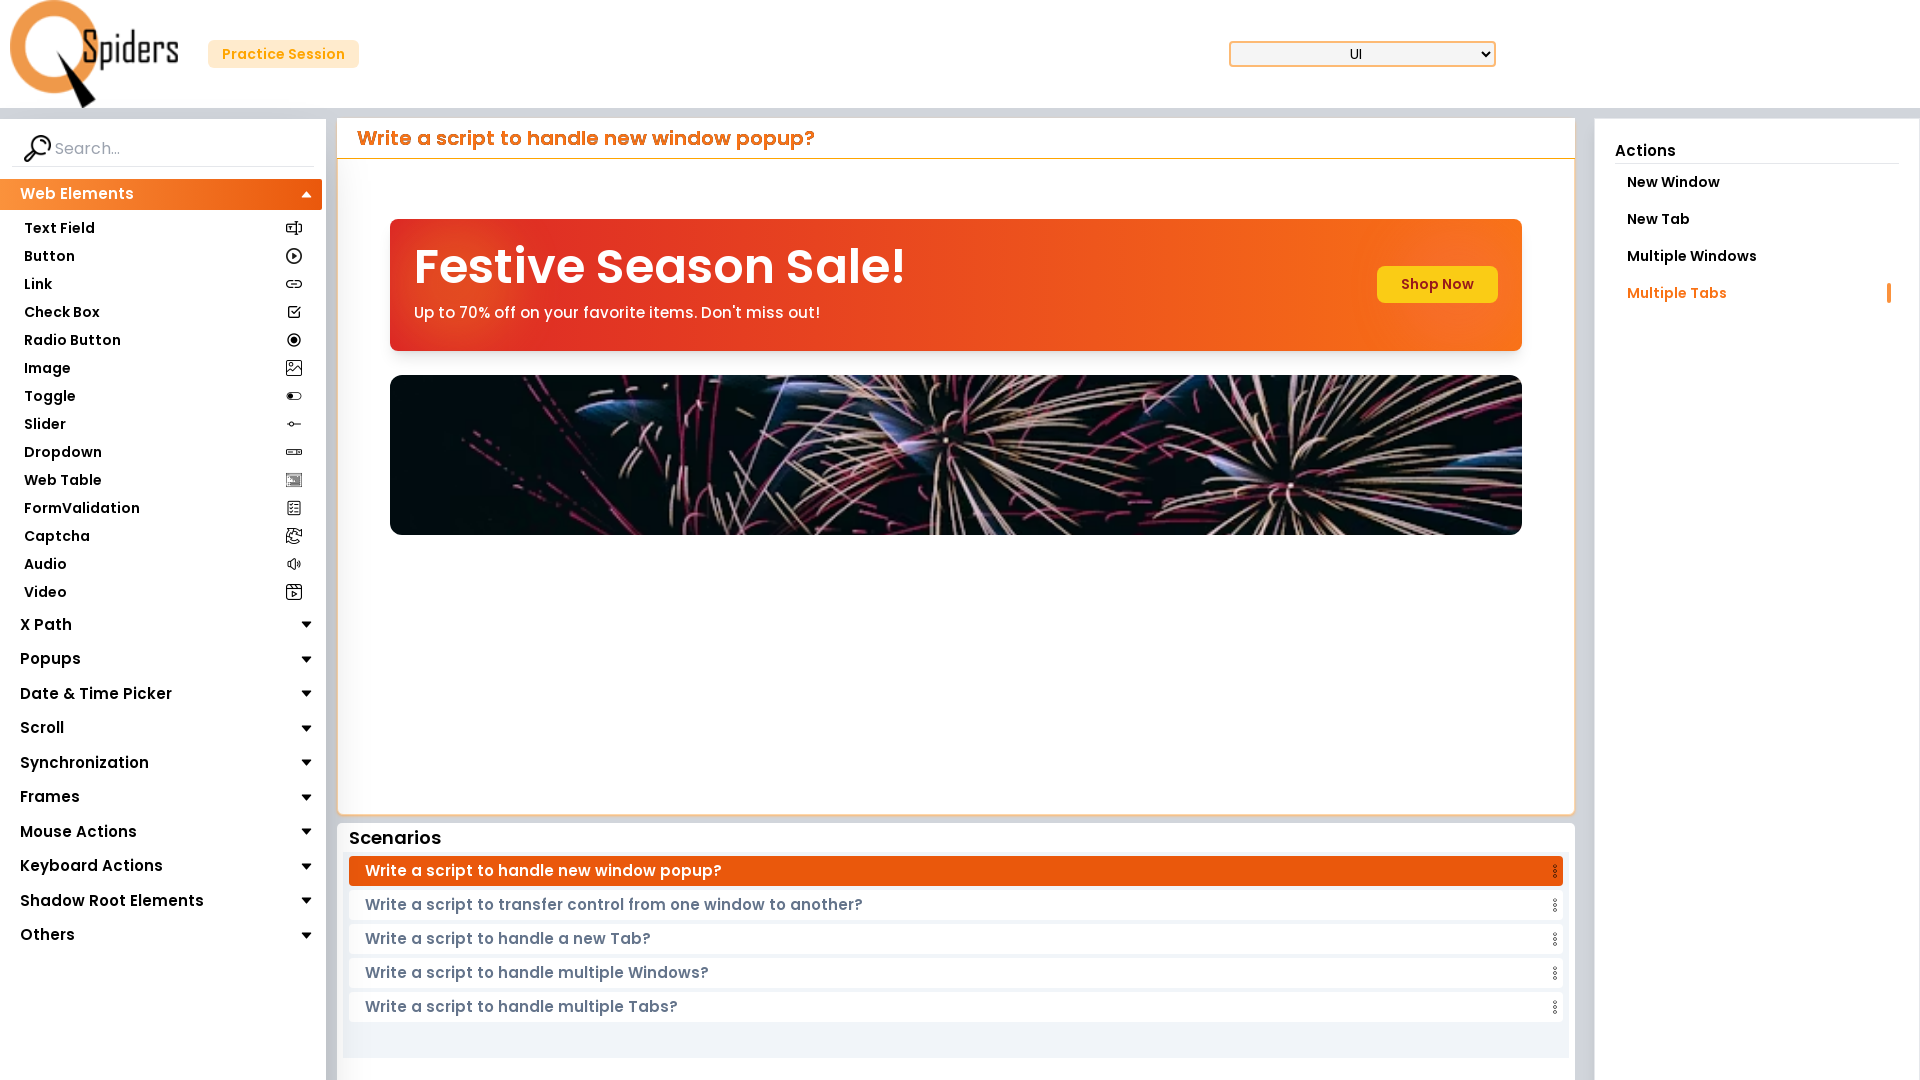

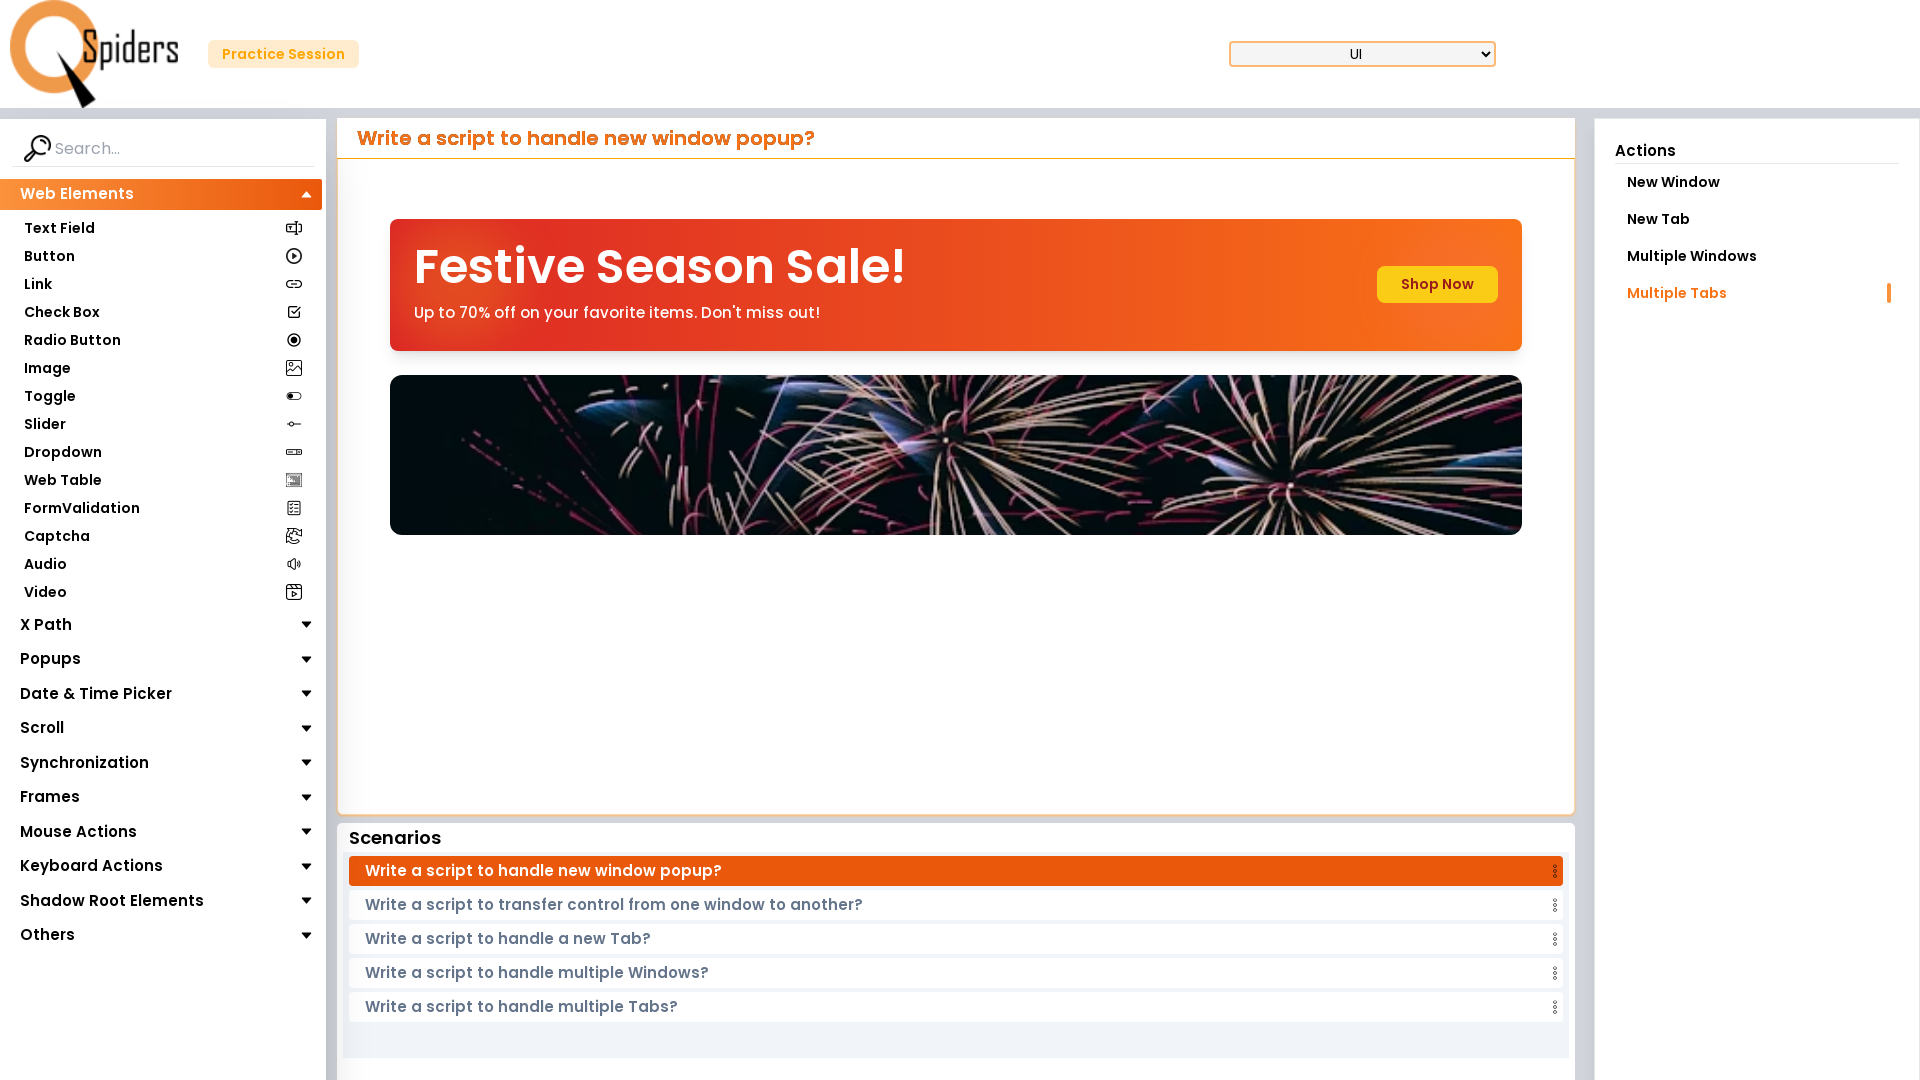